Tests that the landscape image loads correctly on the loading images page by waiting for it and verifying its src attribute

Starting URL: https://bonigarcia.dev/selenium-webdriver-java/loading-images.html

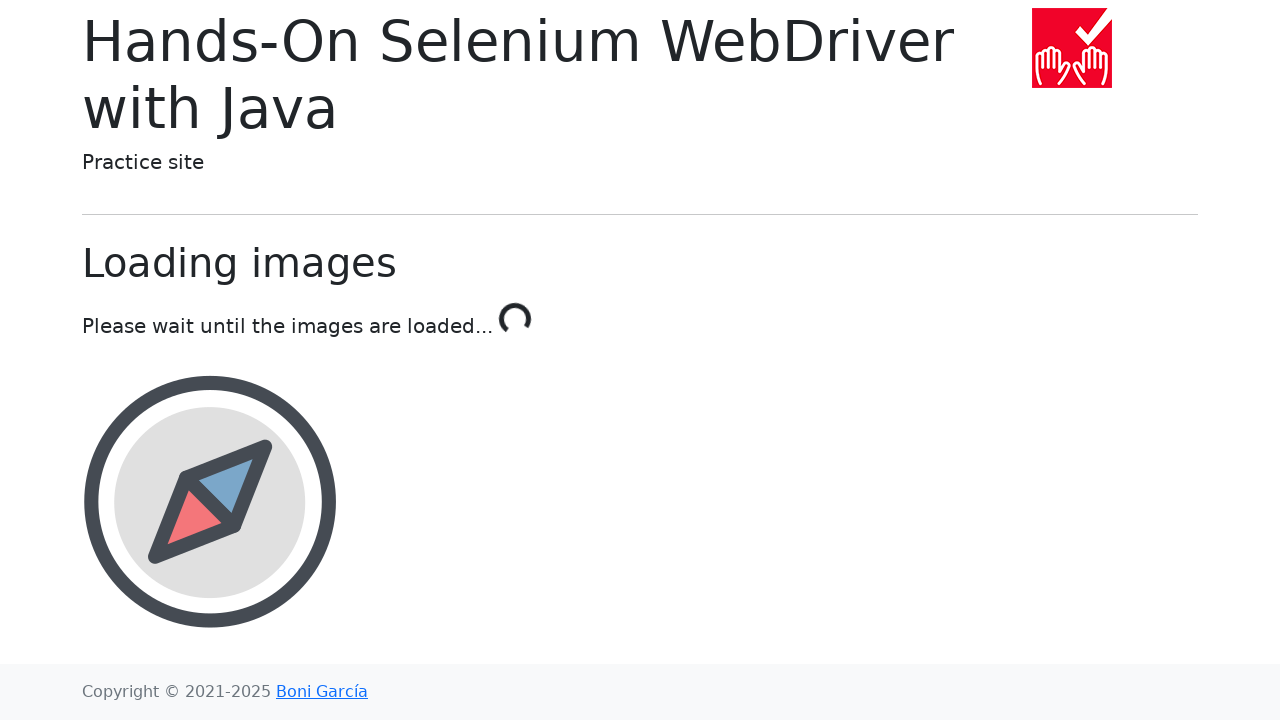

Waited for landscape image with id 'landscape' to be present in DOM
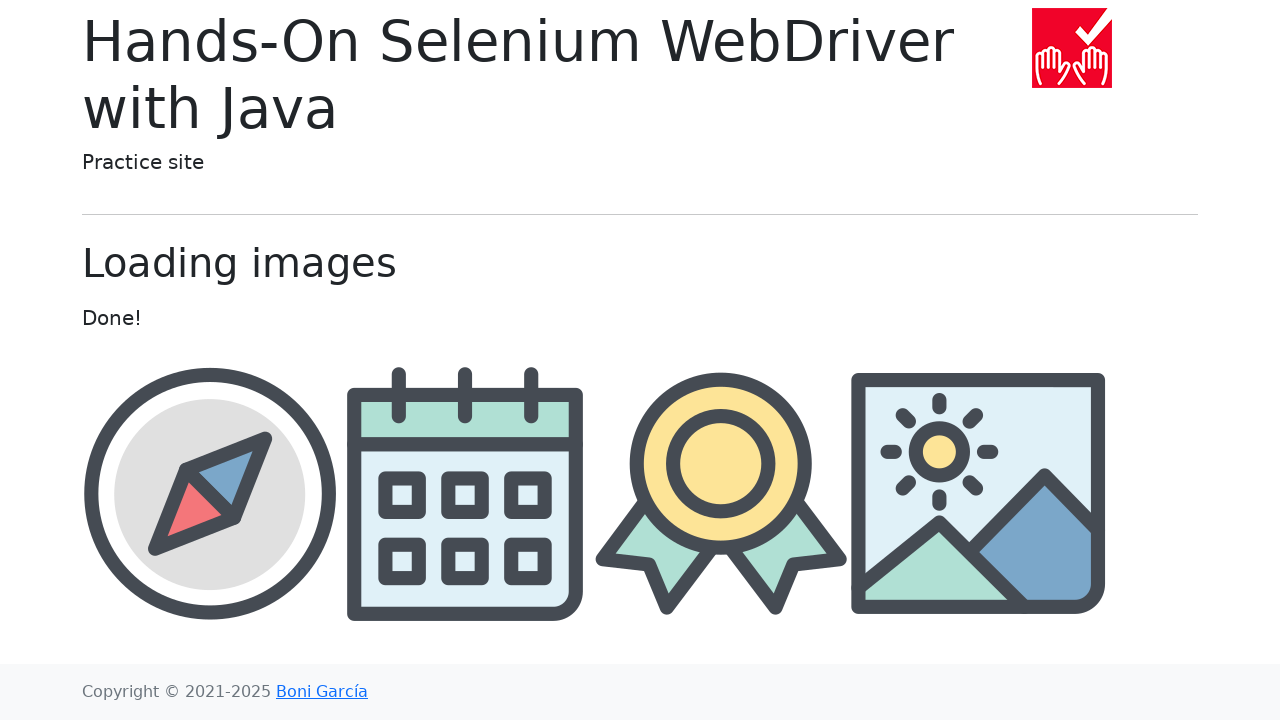

Verified landscape image src attribute contains 'landscape'
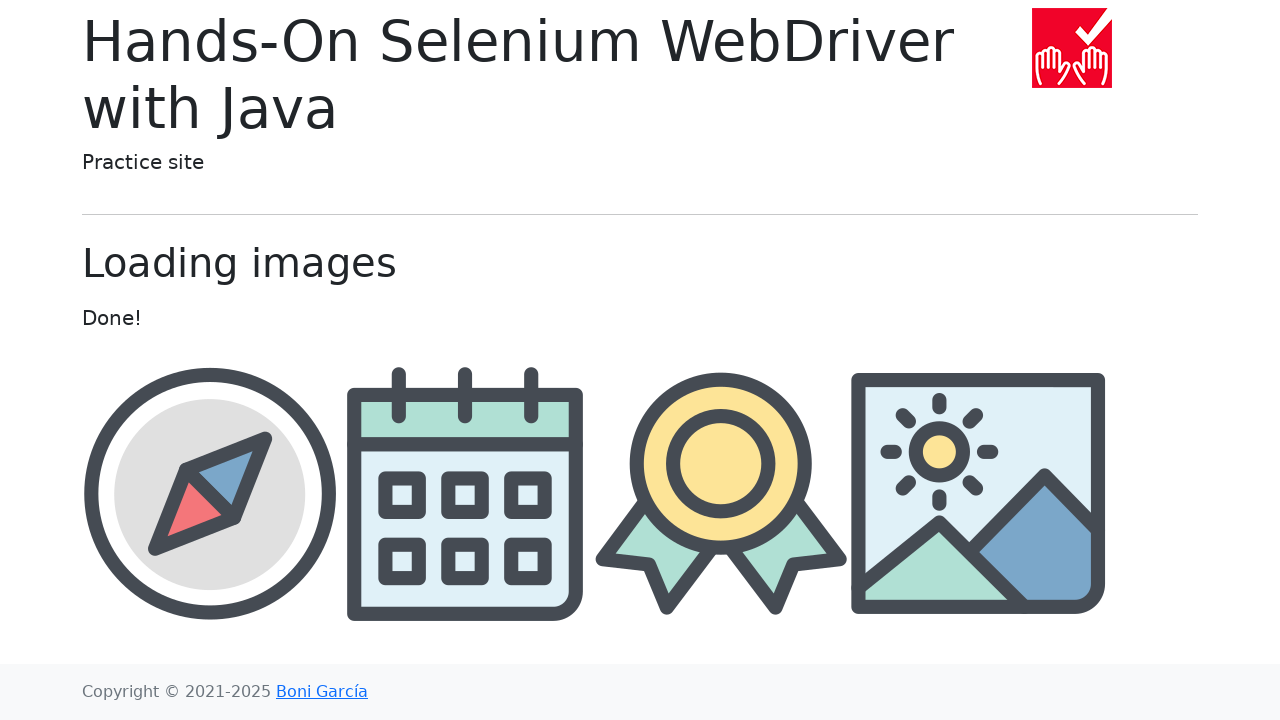

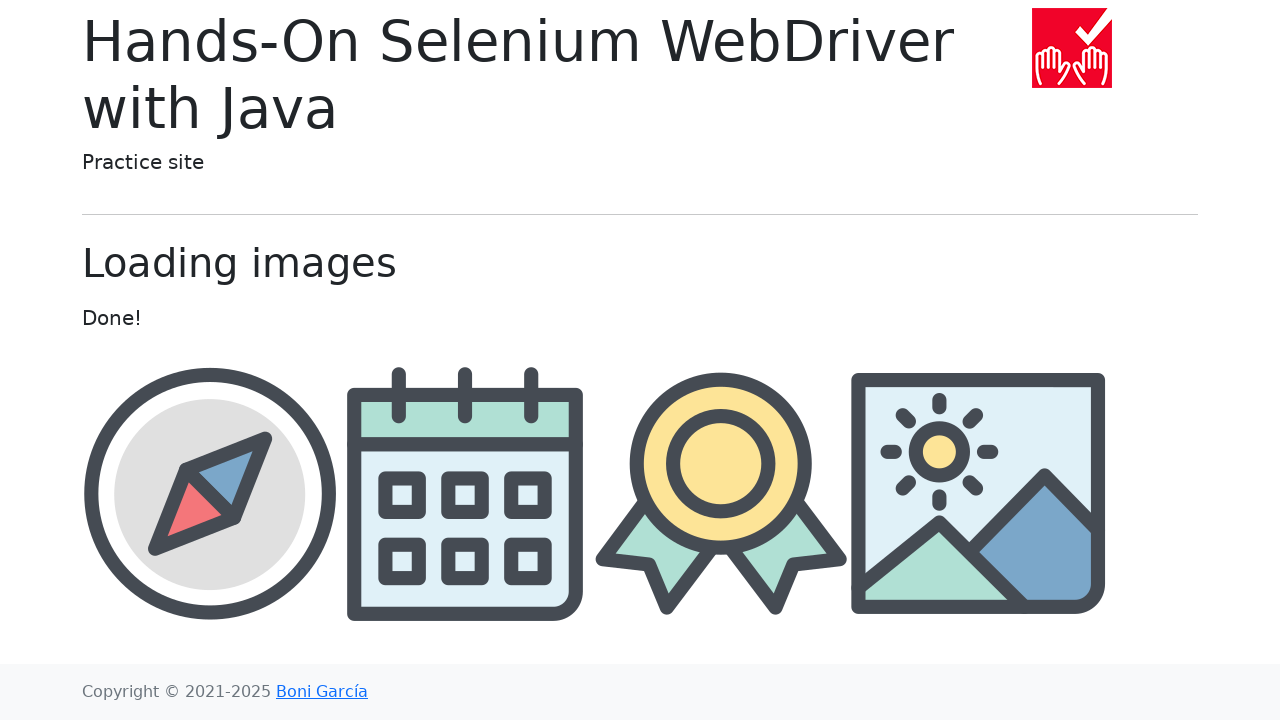